Tests navigation menu hover interactions by moving the mouse over multiple menu items in sequence to reveal submenus

Starting URL: https://demo.automationtesting.in/Register.html

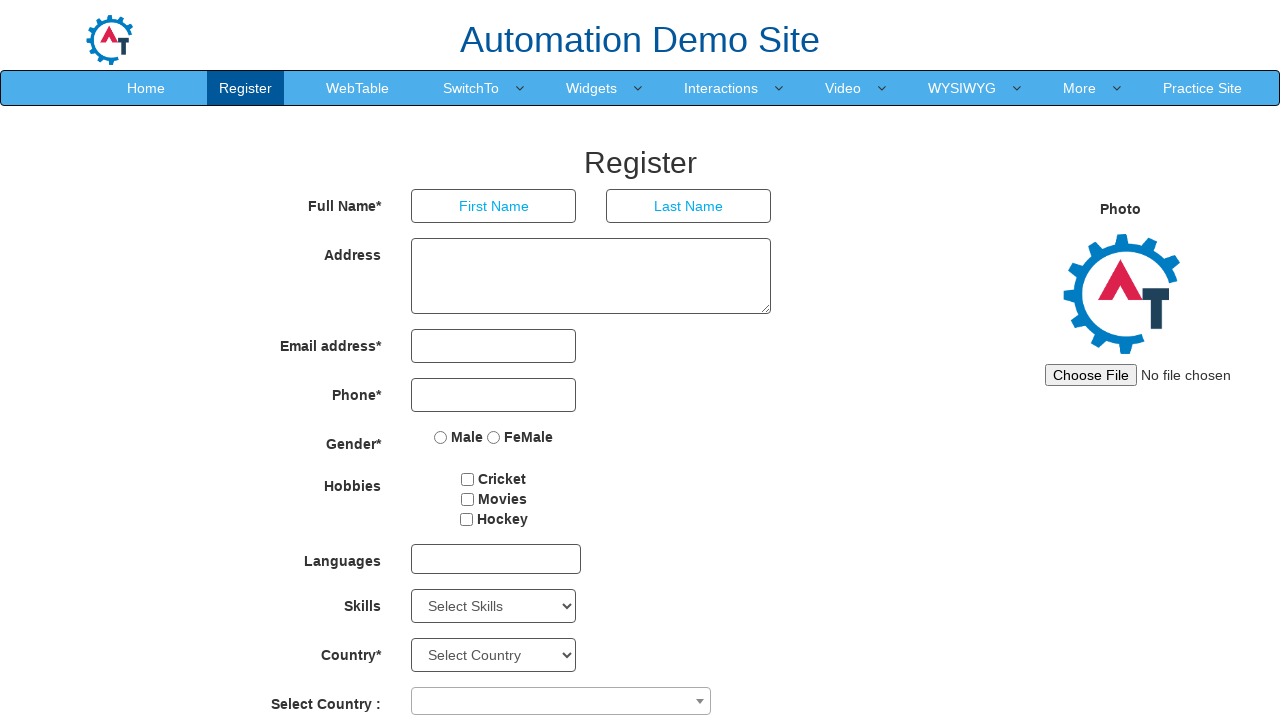

Hovered over SwitchTo menu item to reveal submenu at (471, 88) on xpath=//*[text()='SwitchTo']
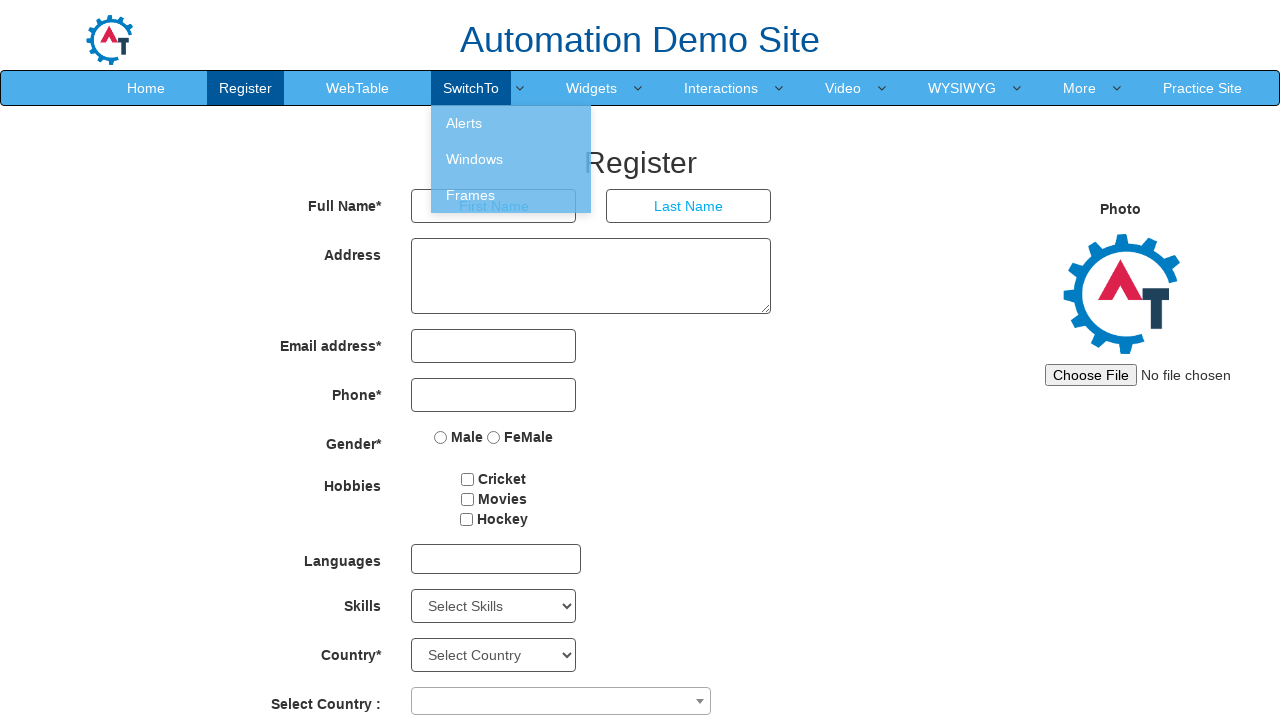

Hovered over Widgets menu item to reveal submenu at (592, 88) on xpath=//*[text()='Widgets']
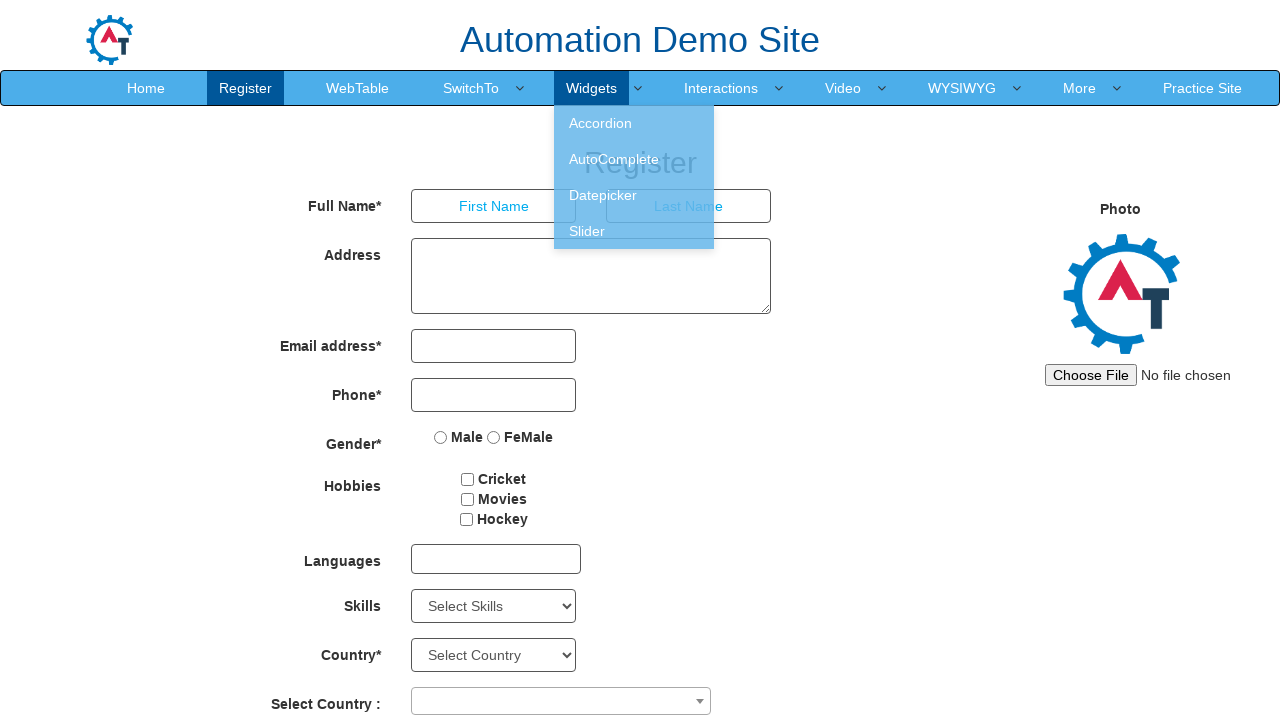

Hovered over Interactions menu item to reveal submenu at (721, 88) on xpath=//*[text()='Interactions ']
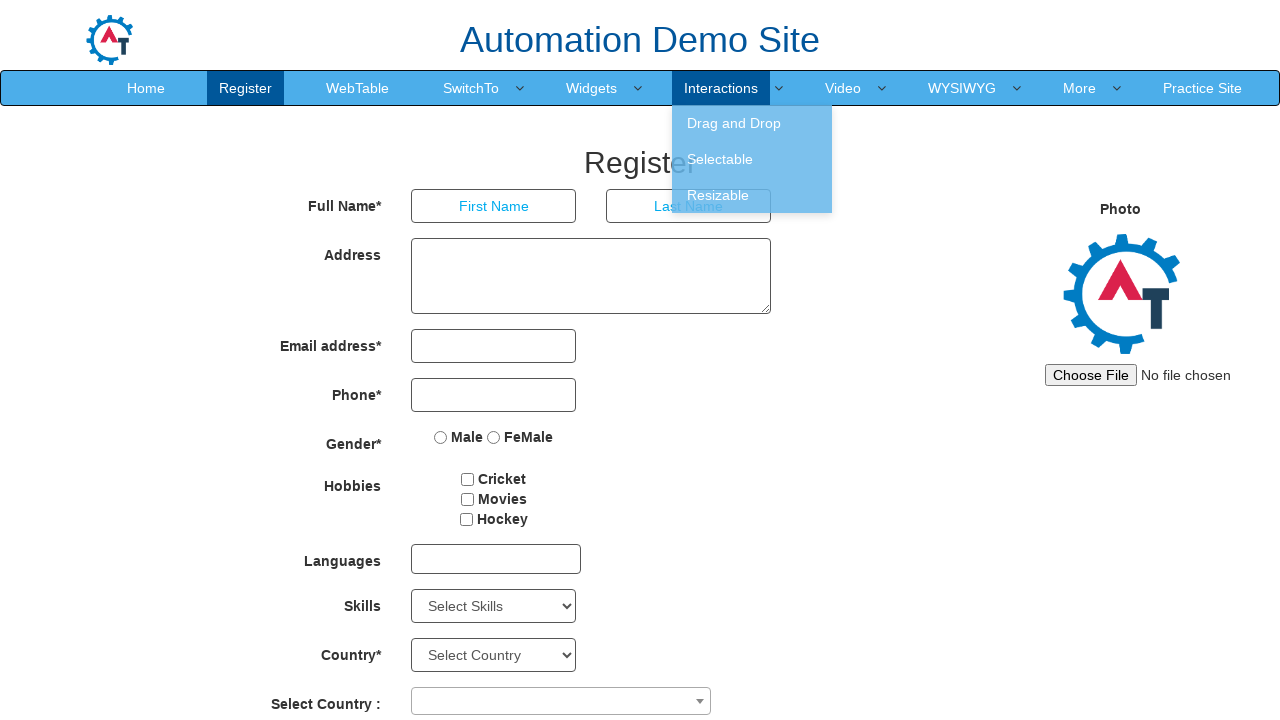

Hovered over WYSIWYG menu item to reveal submenu at (962, 88) on xpath=//*[text()='WYSIWYG']
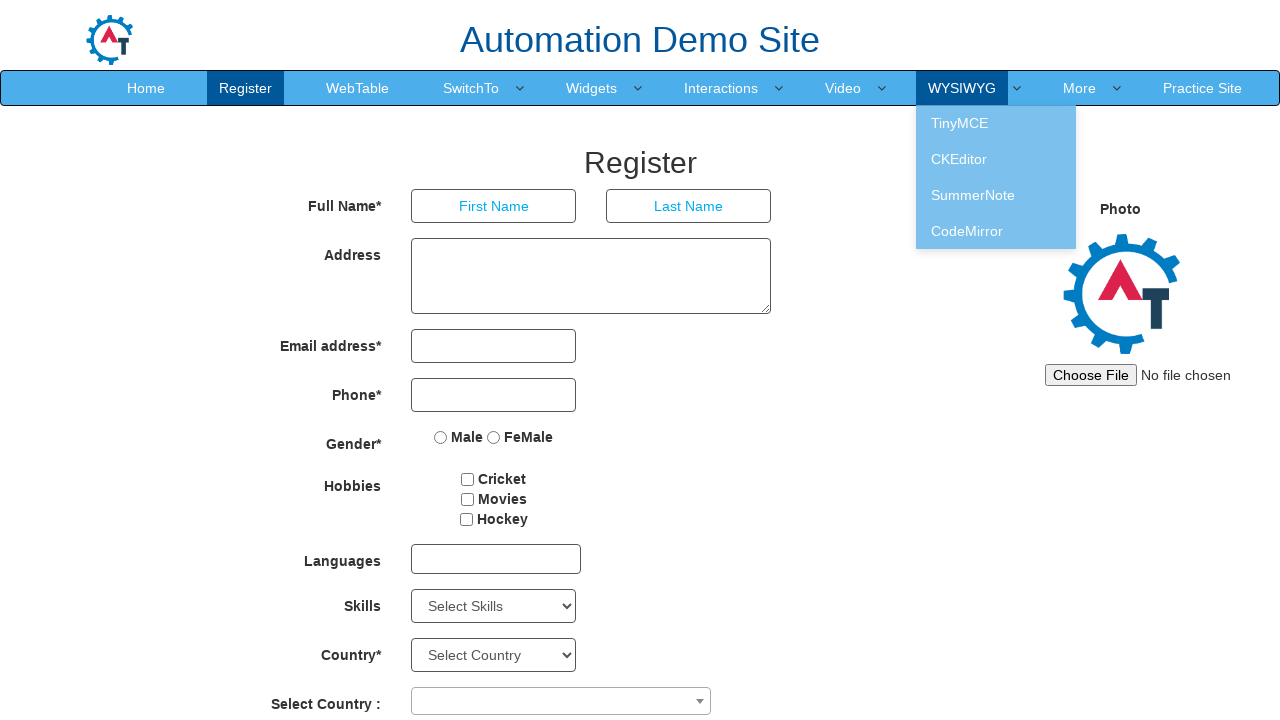

Hovered over More menu item to reveal submenu at (1080, 88) on xpath=//*[text()='More']
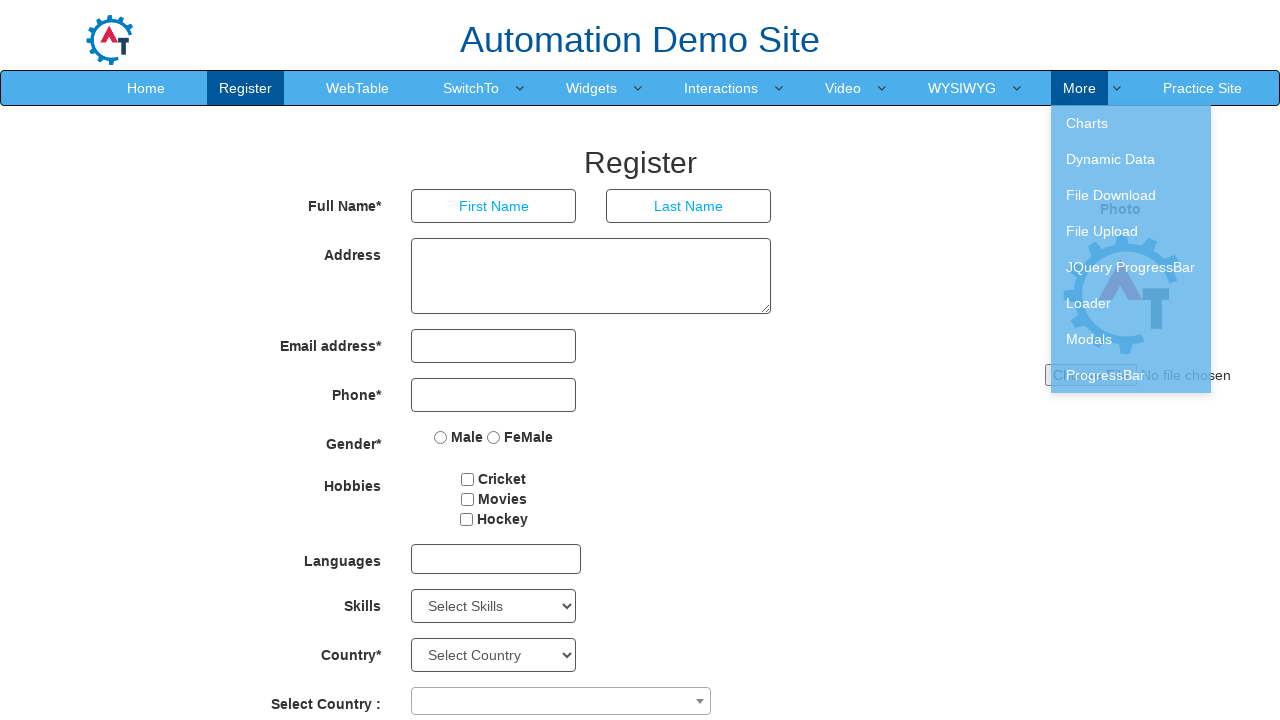

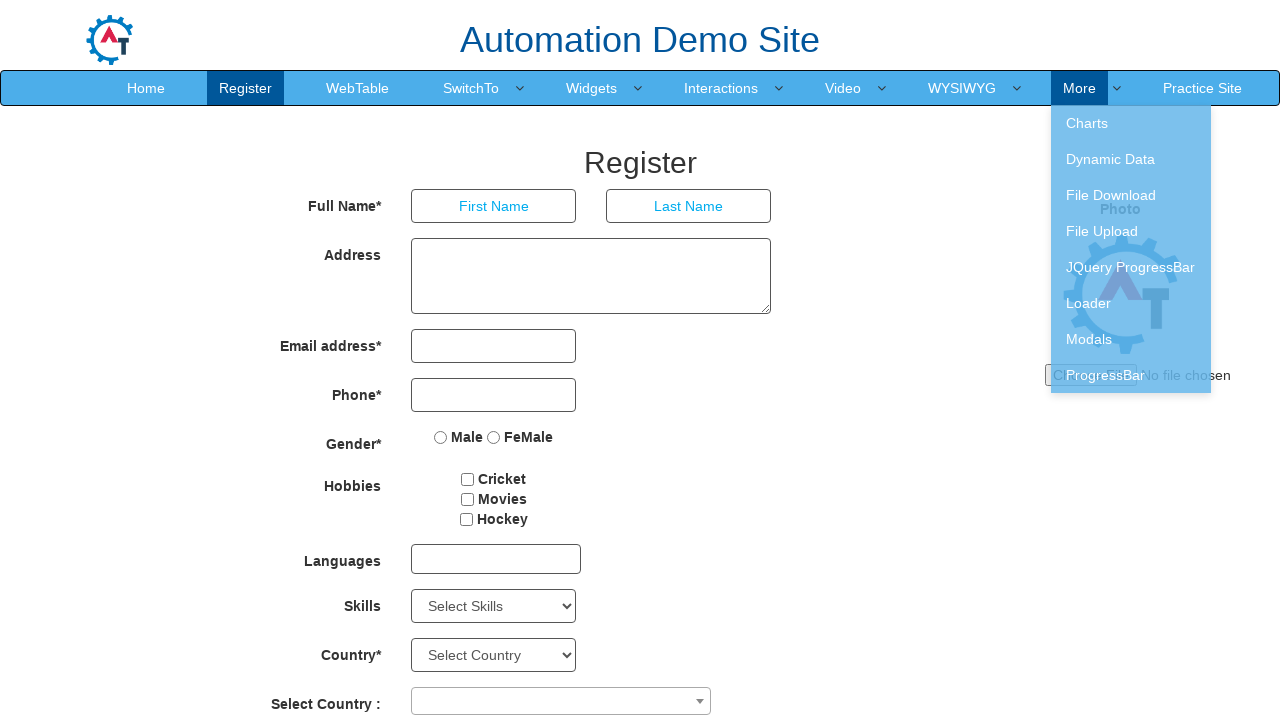